Tests the TodoMVC demo application by adding three todo items (sleep, code, eat) and marking all of them as complete

Starting URL: https://demo.playwright.dev/todomvc/#/

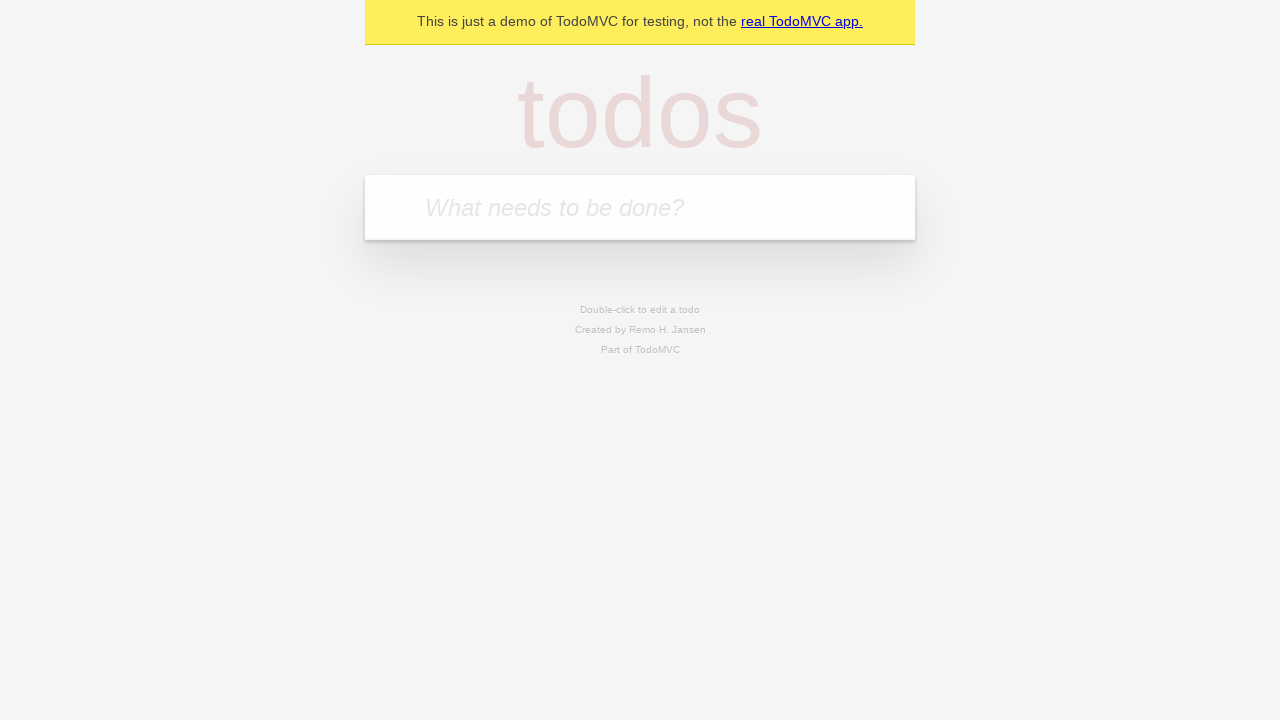

Located the new todo input field
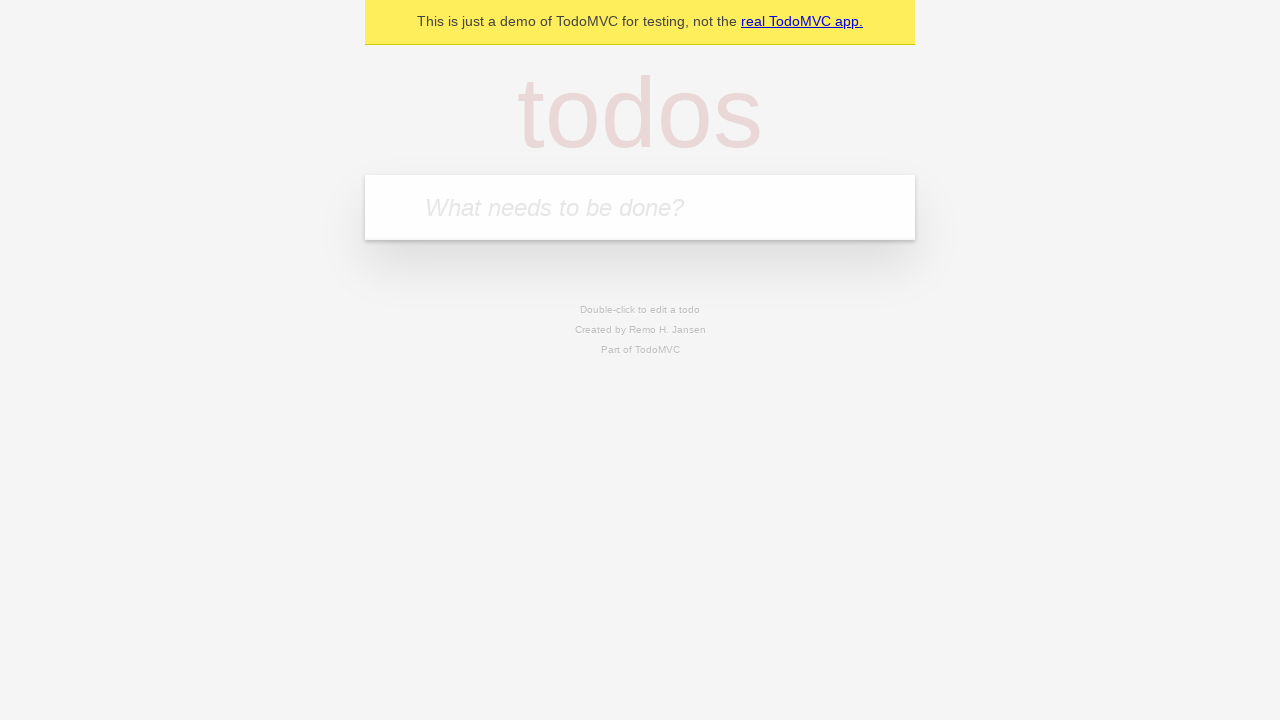

Filled 'sleep' into the new todo input on .new-todo
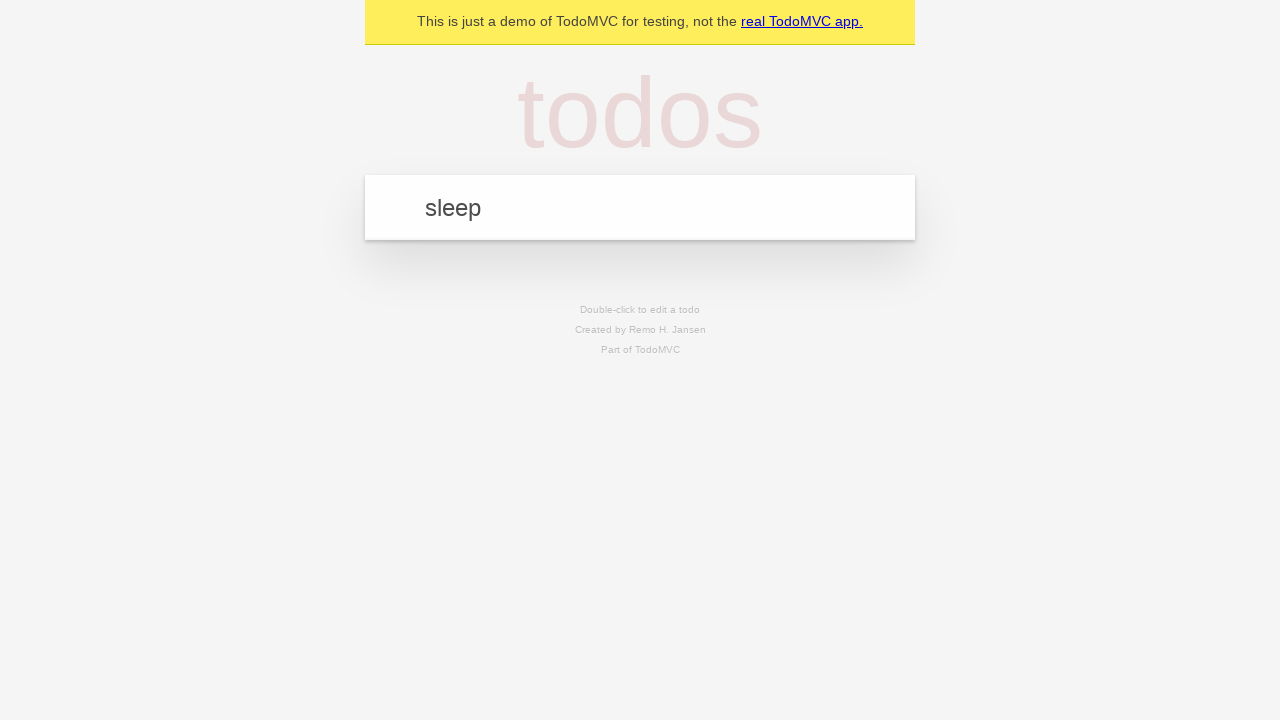

Pressed Enter to add 'sleep' todo item on .new-todo
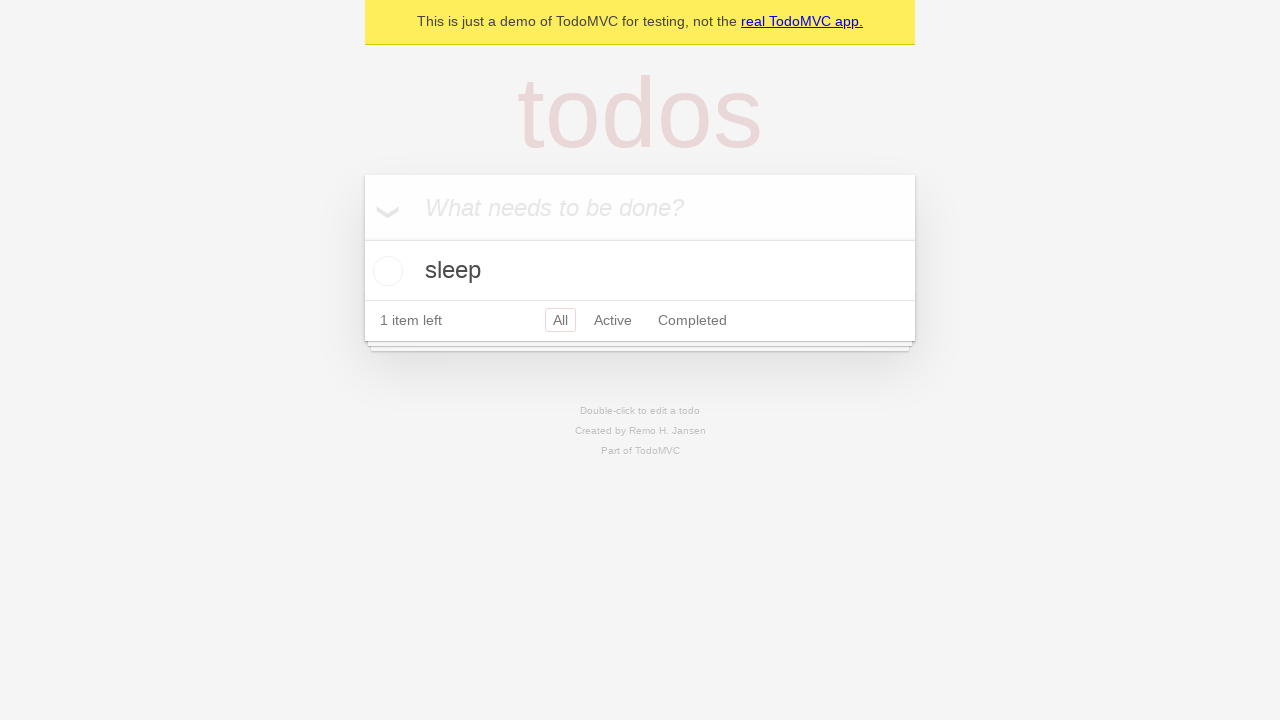

Filled 'code' into the new todo input on .new-todo
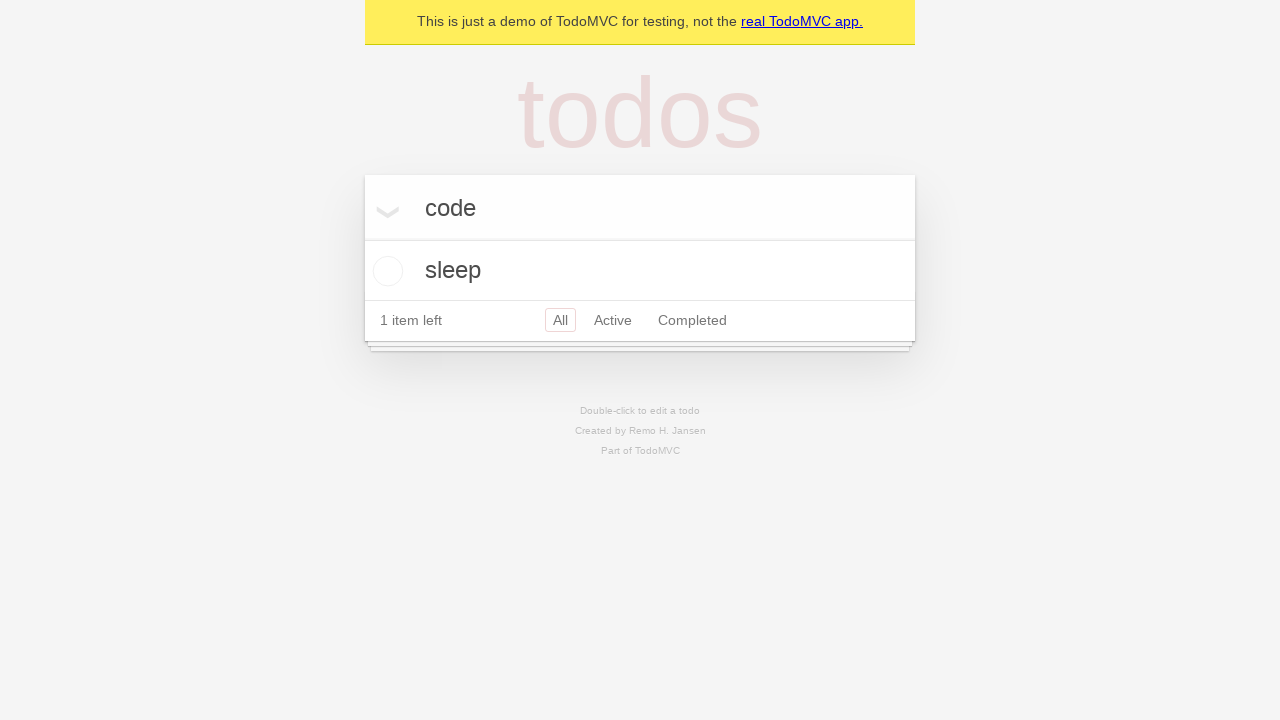

Pressed Enter to add 'code' todo item on .new-todo
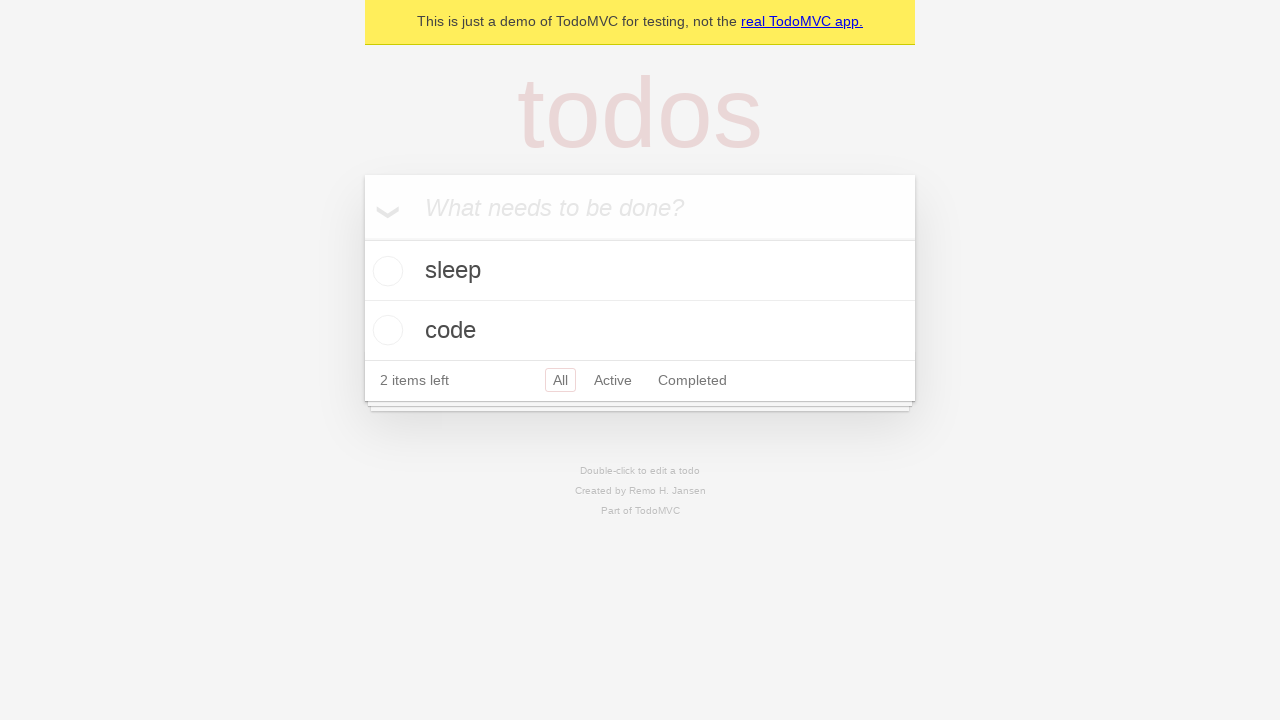

Filled 'eat' into the new todo input on .new-todo
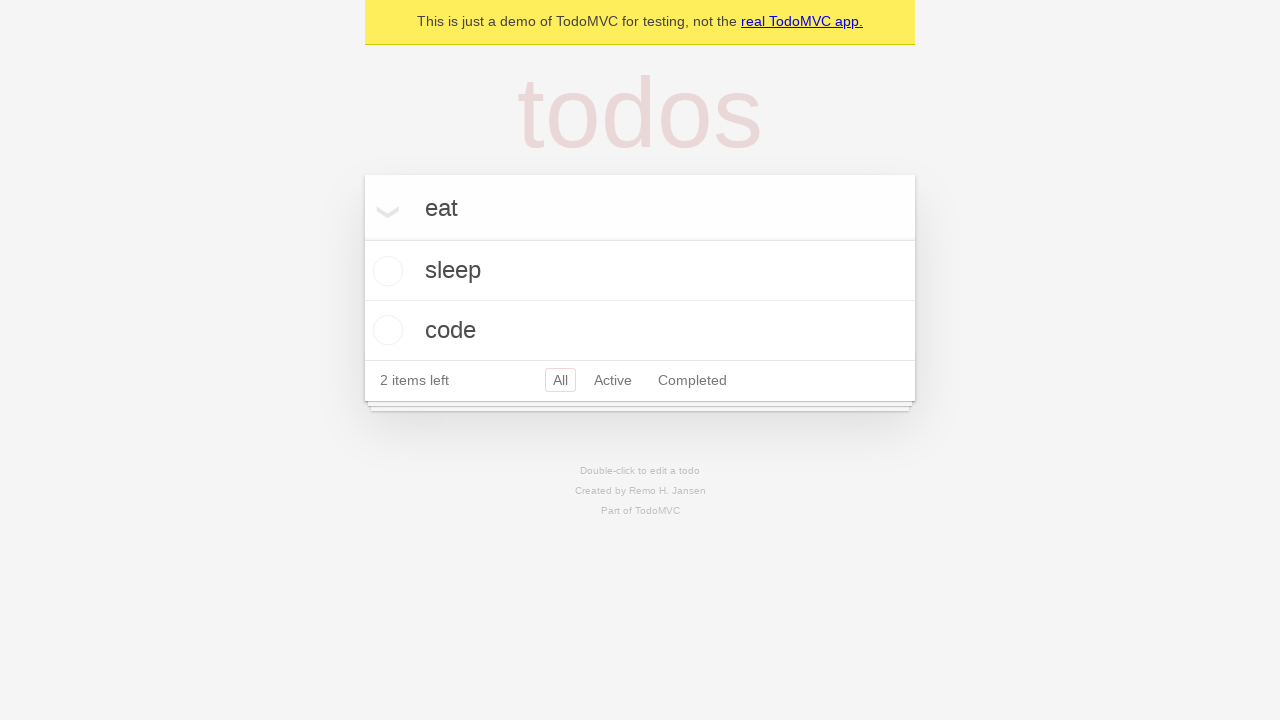

Pressed Enter to add 'eat' todo item on .new-todo
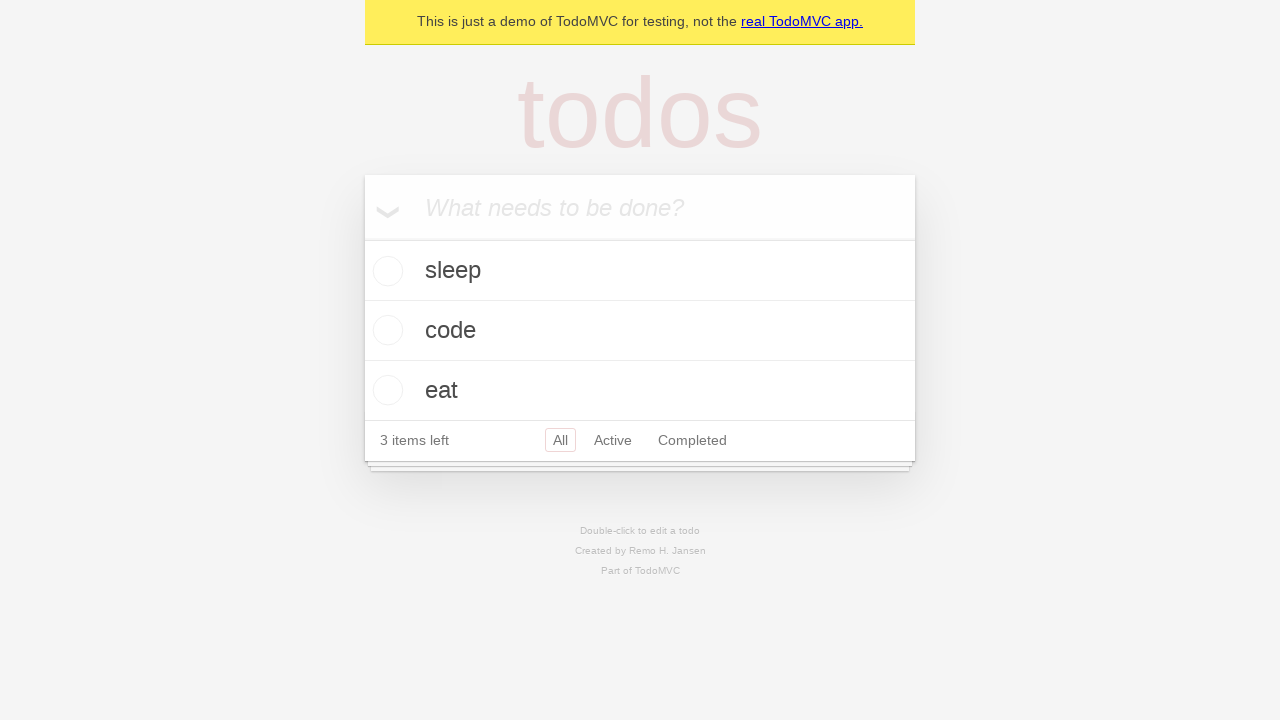

Marked 'code' todo item as complete at (385, 330) on li >> internal:has-text="code"i >> internal:label="Toggle Todo"i
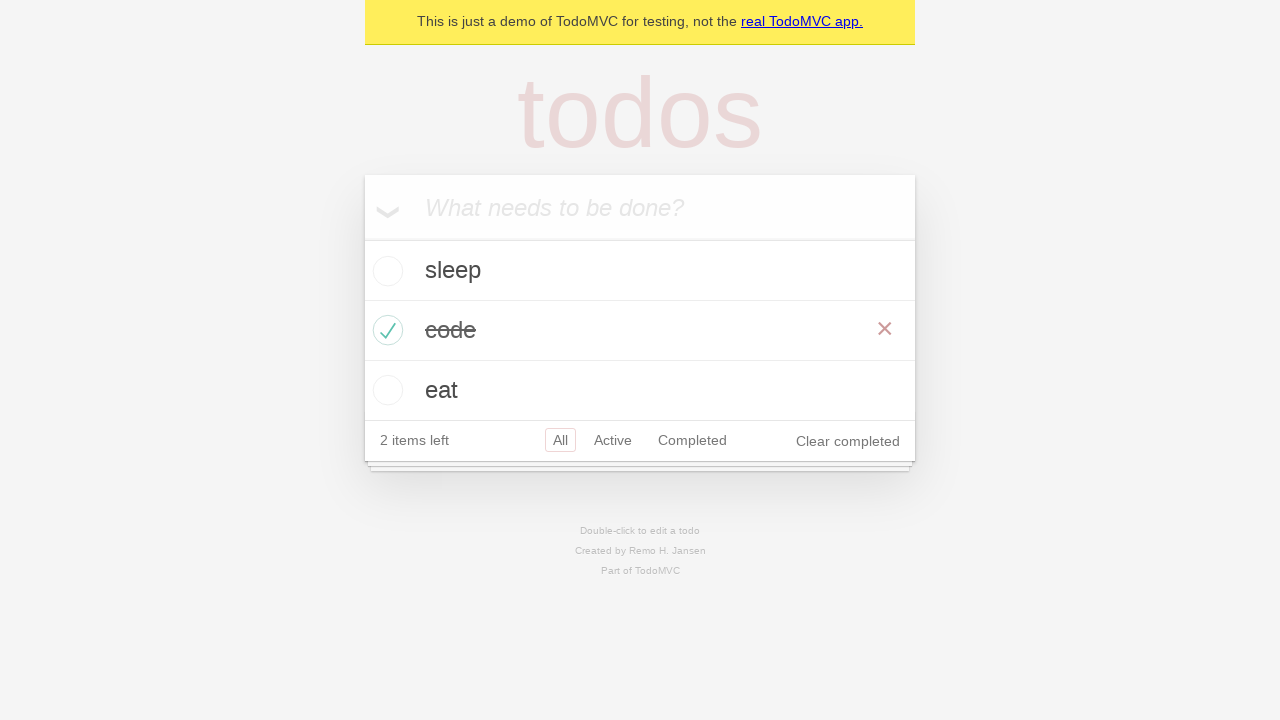

Marked 'sleep' todo item as complete at (385, 271) on li >> internal:has-text="sleep"i >> internal:label="Toggle Todo"i
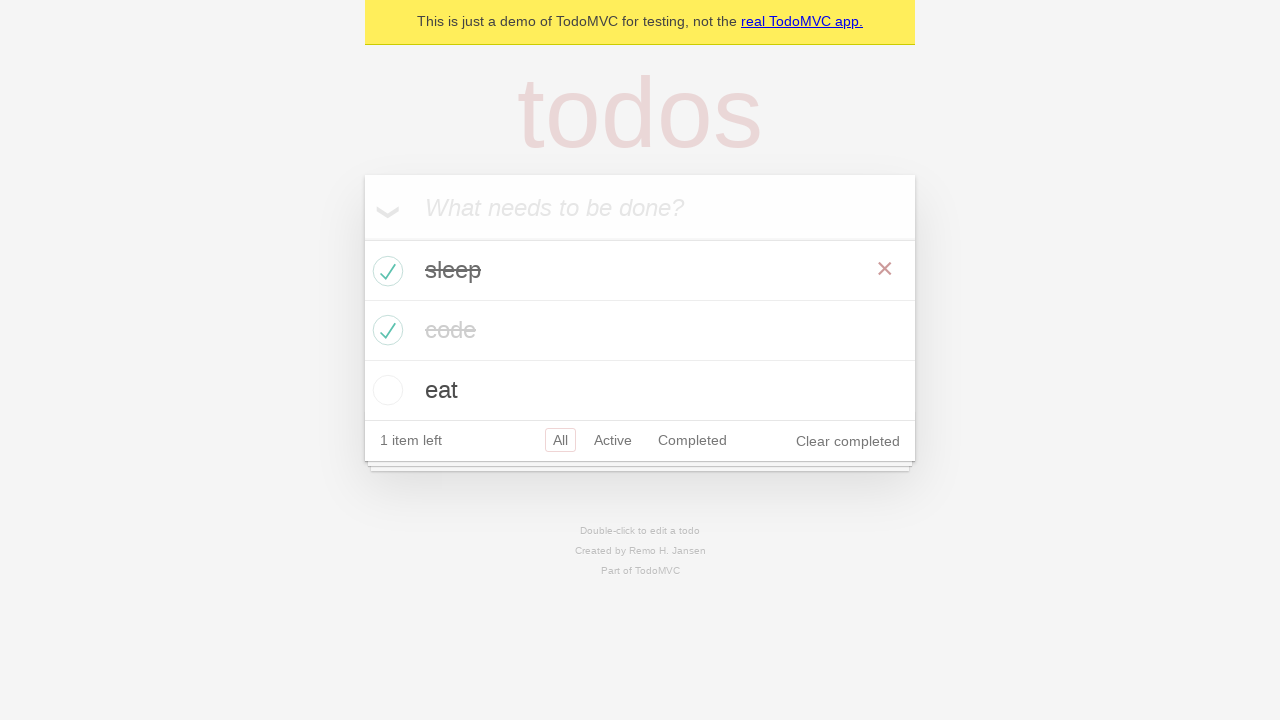

Marked 'eat' todo item as complete at (385, 390) on li >> internal:has-text="eat"i >> internal:label="Toggle Todo"i
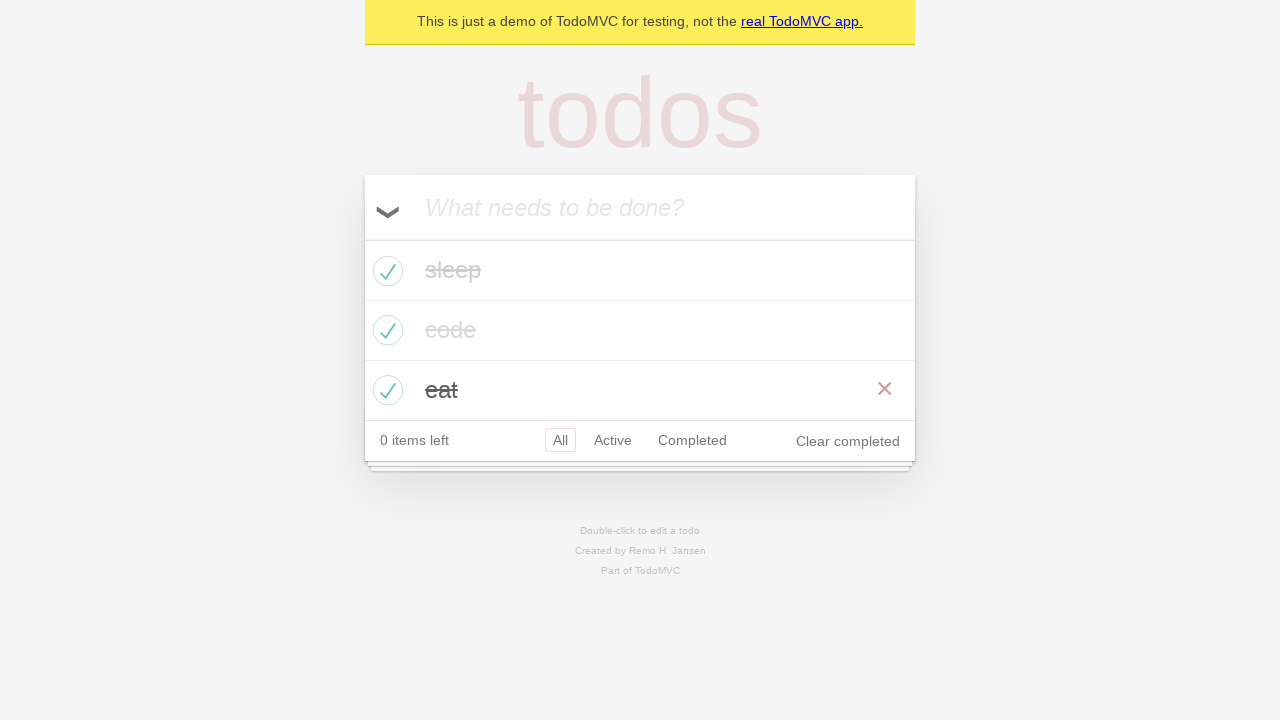

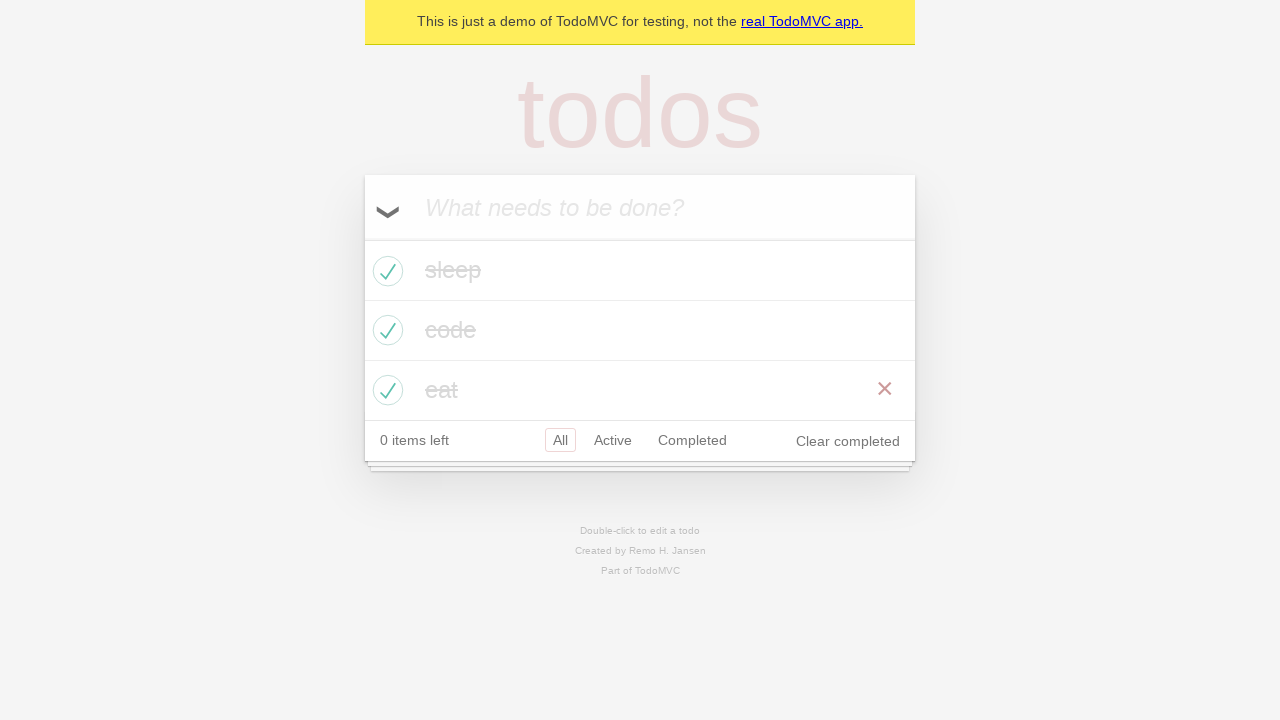